Opens VWO app page and tests window management operations including maximize and minimize

Starting URL: https://app.VWO.com

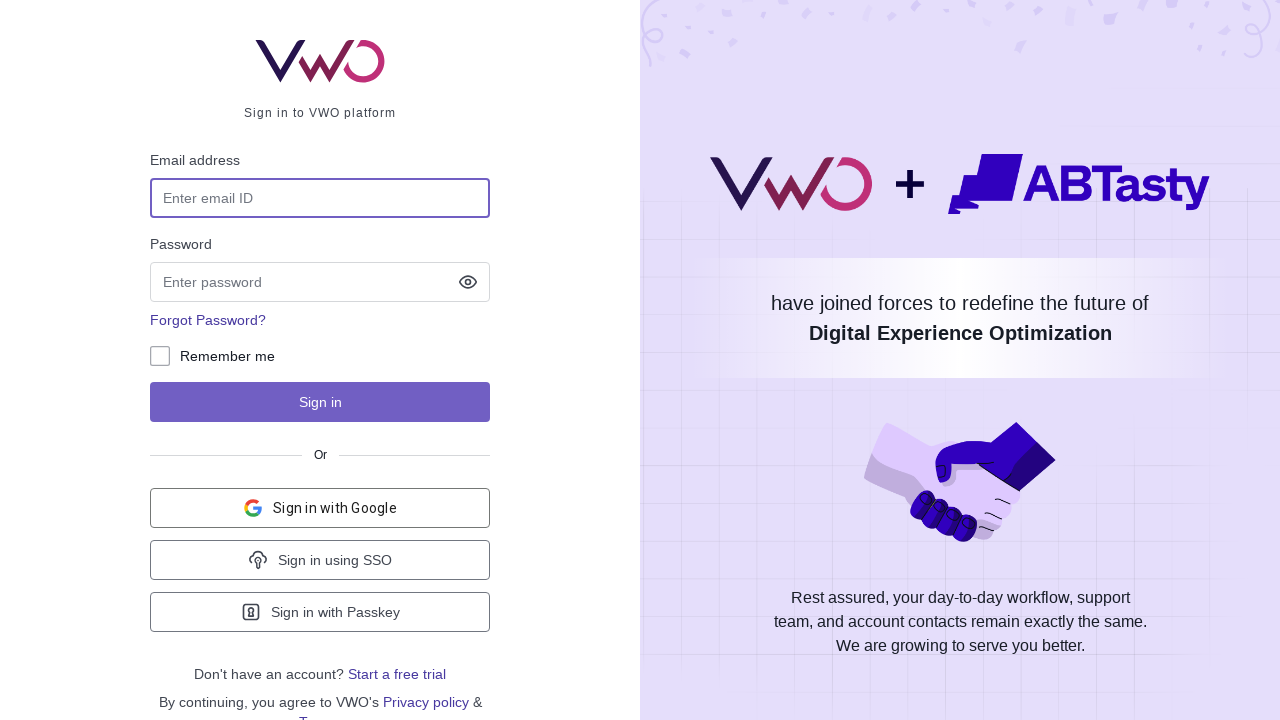

Located iframe containing draggable element
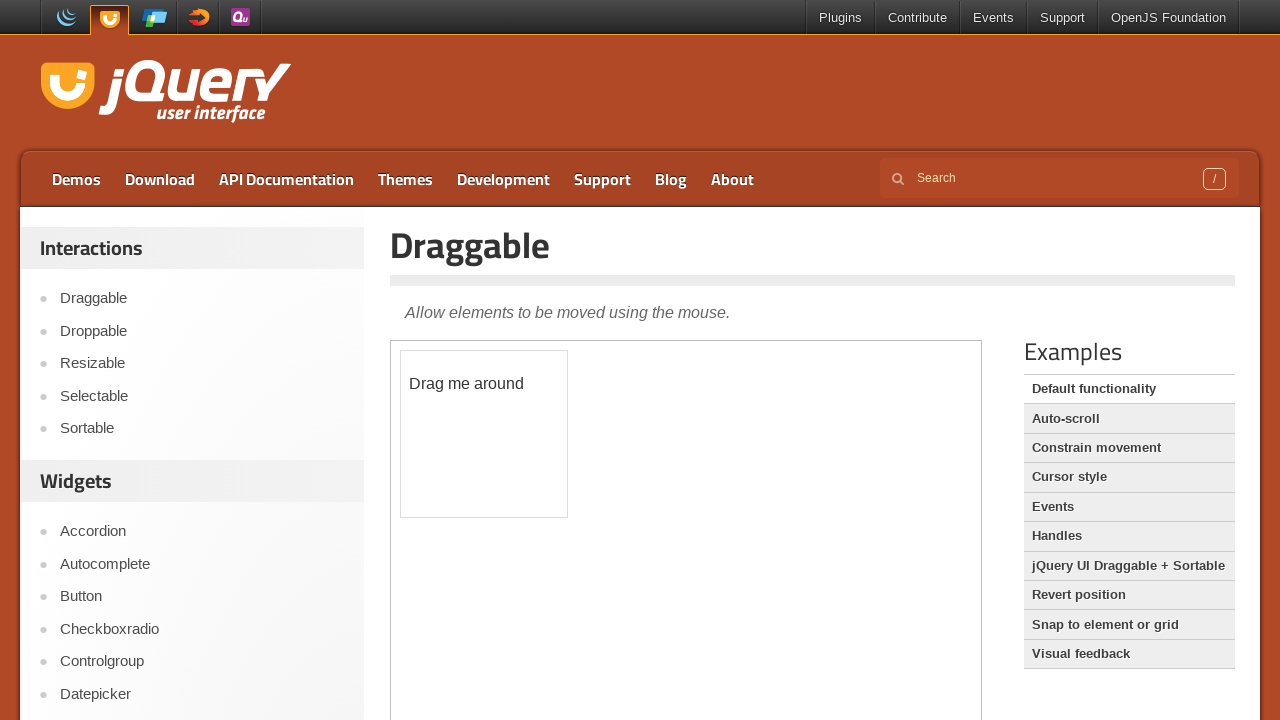

Located draggable element with id 'draggable'
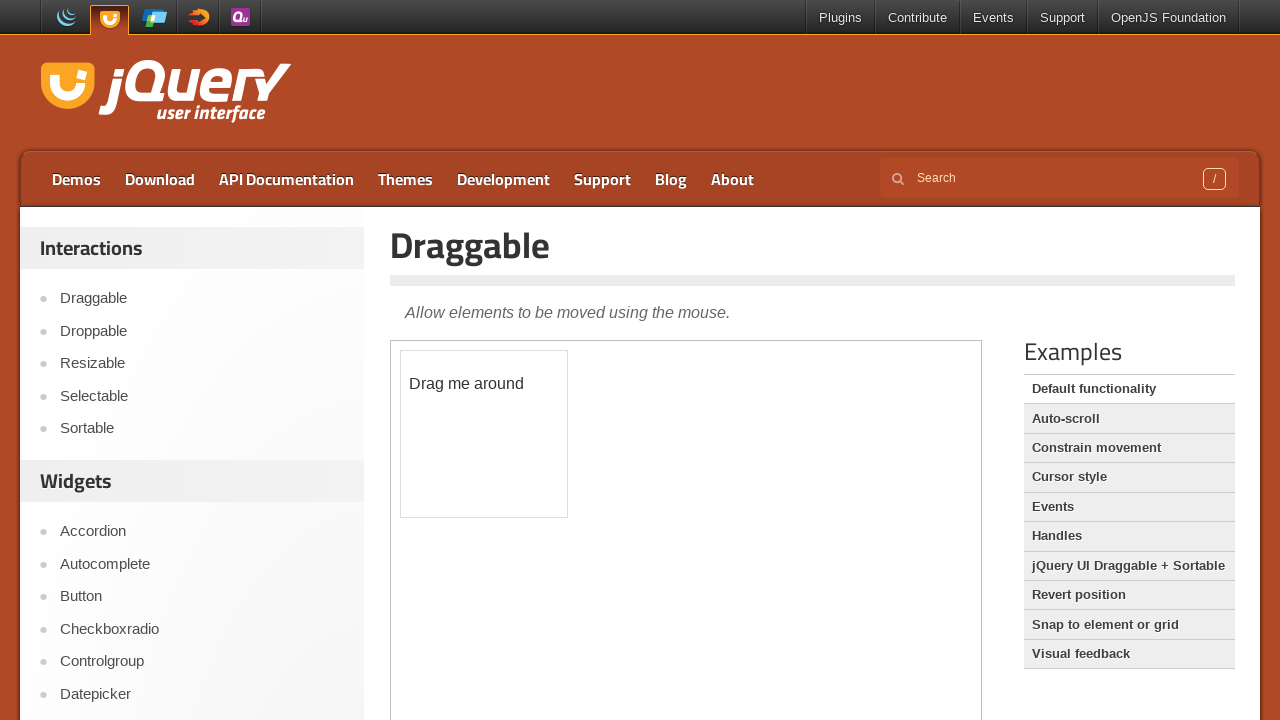

Retrieved bounding box of draggable element
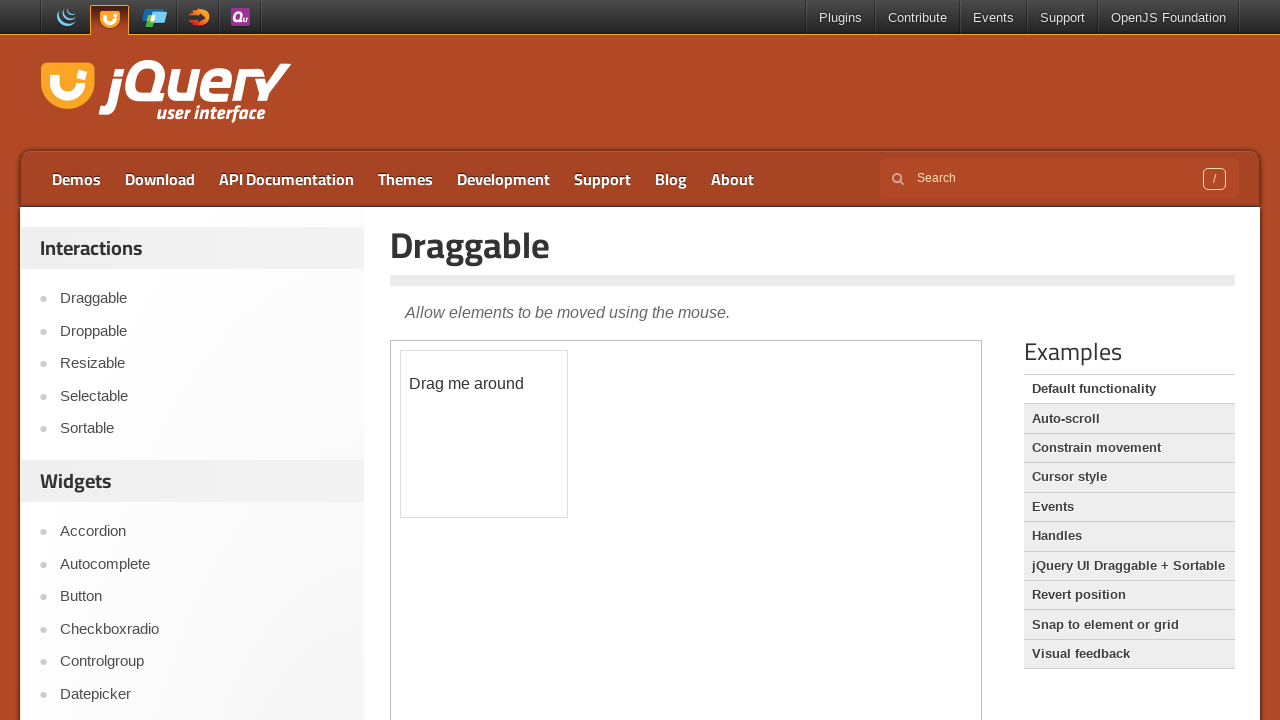

Moved mouse to center of draggable element
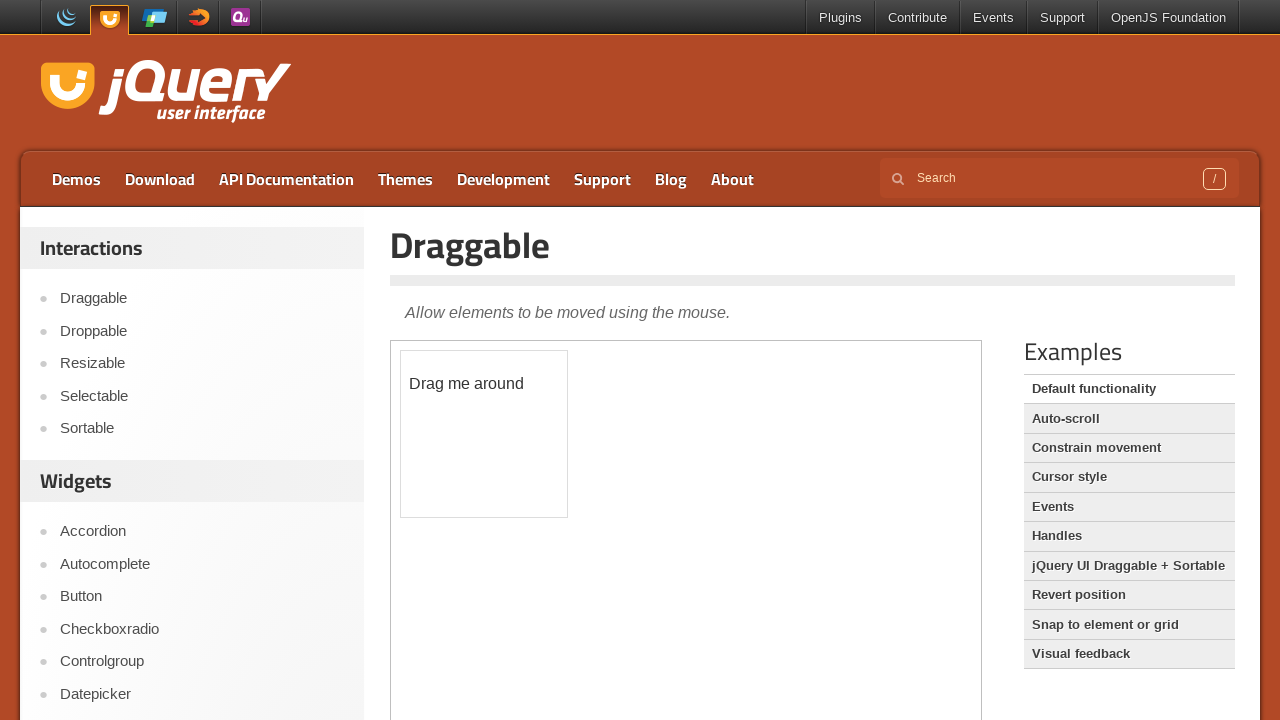

Pressed mouse button down to start drag
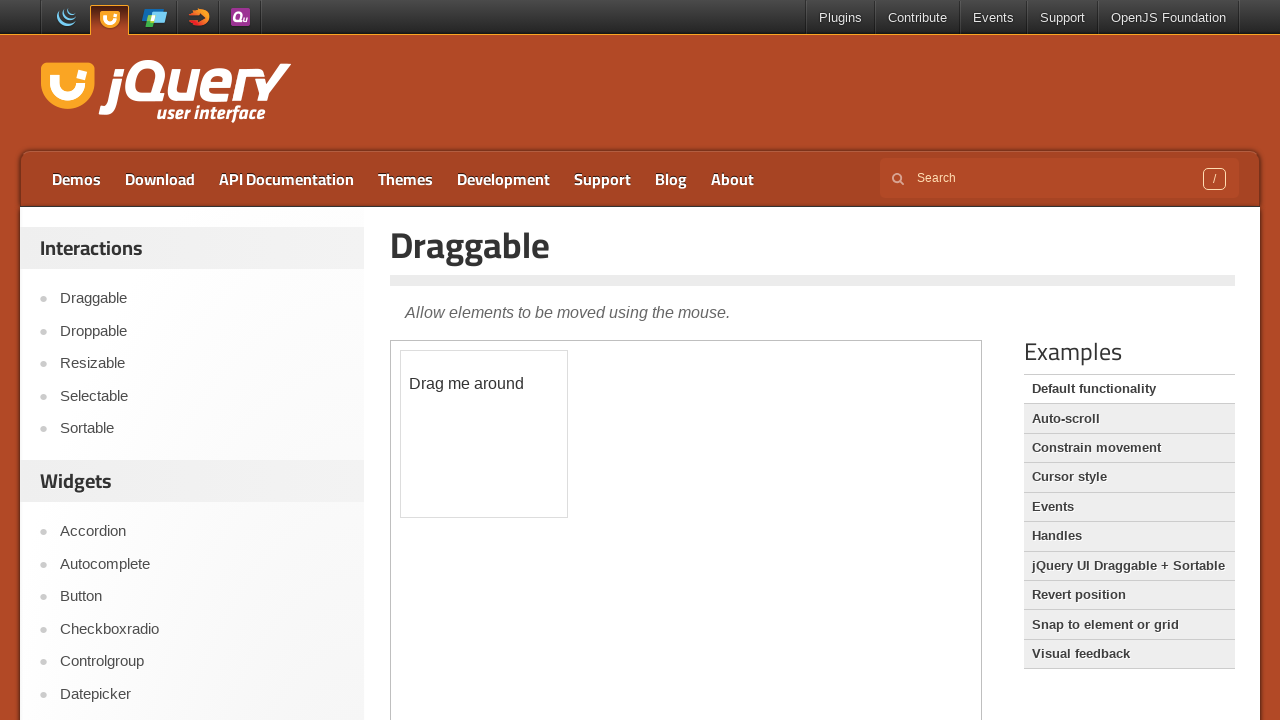

Dragged element 100px right and 50px down
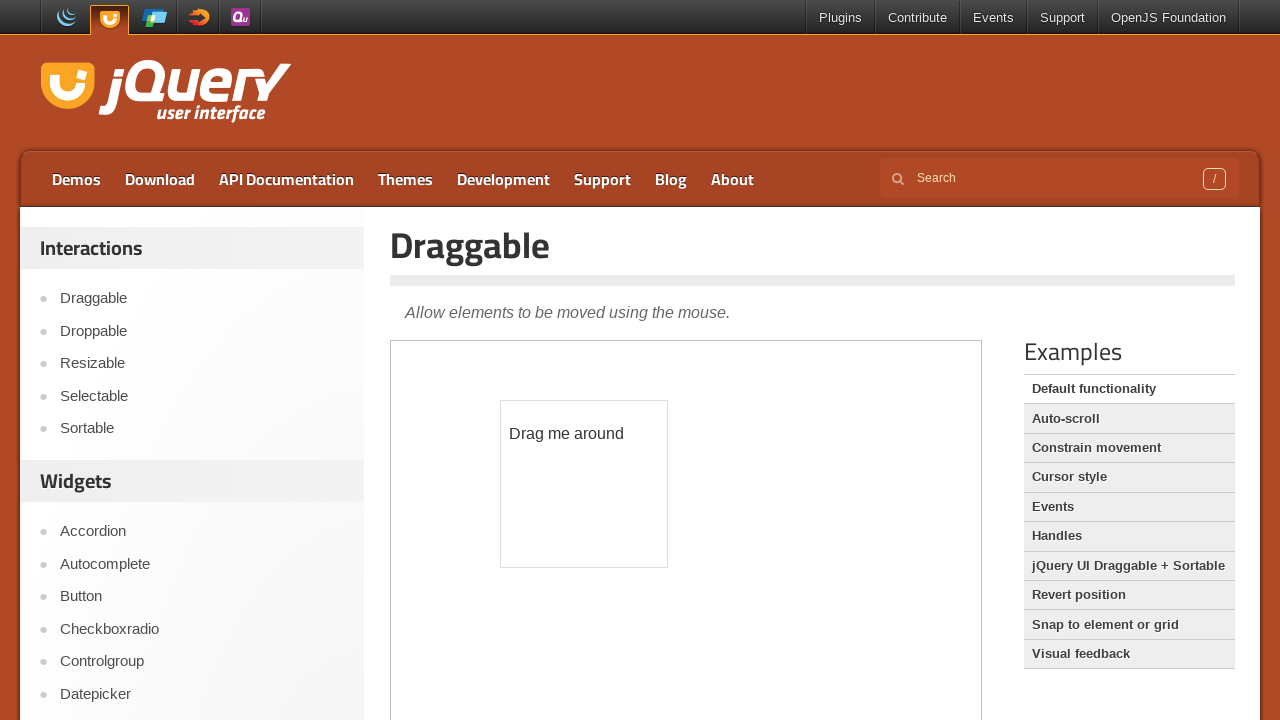

Released mouse button to complete drag
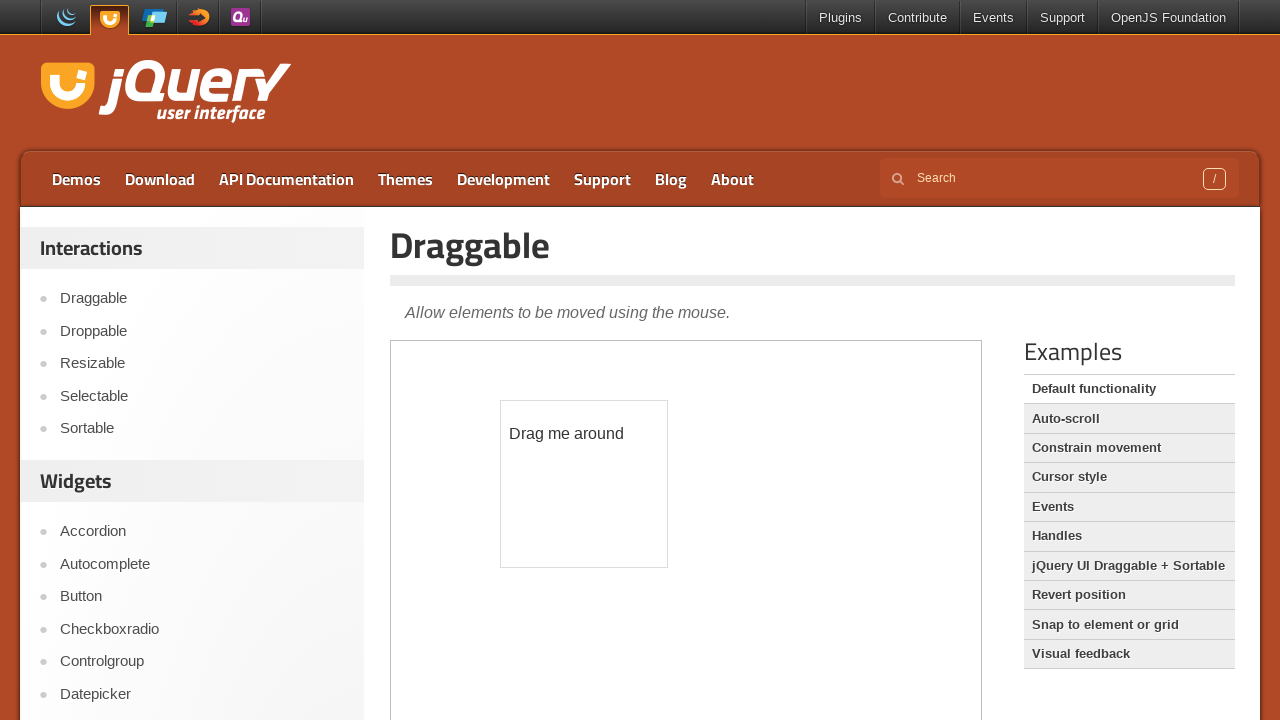

Waited 2 seconds
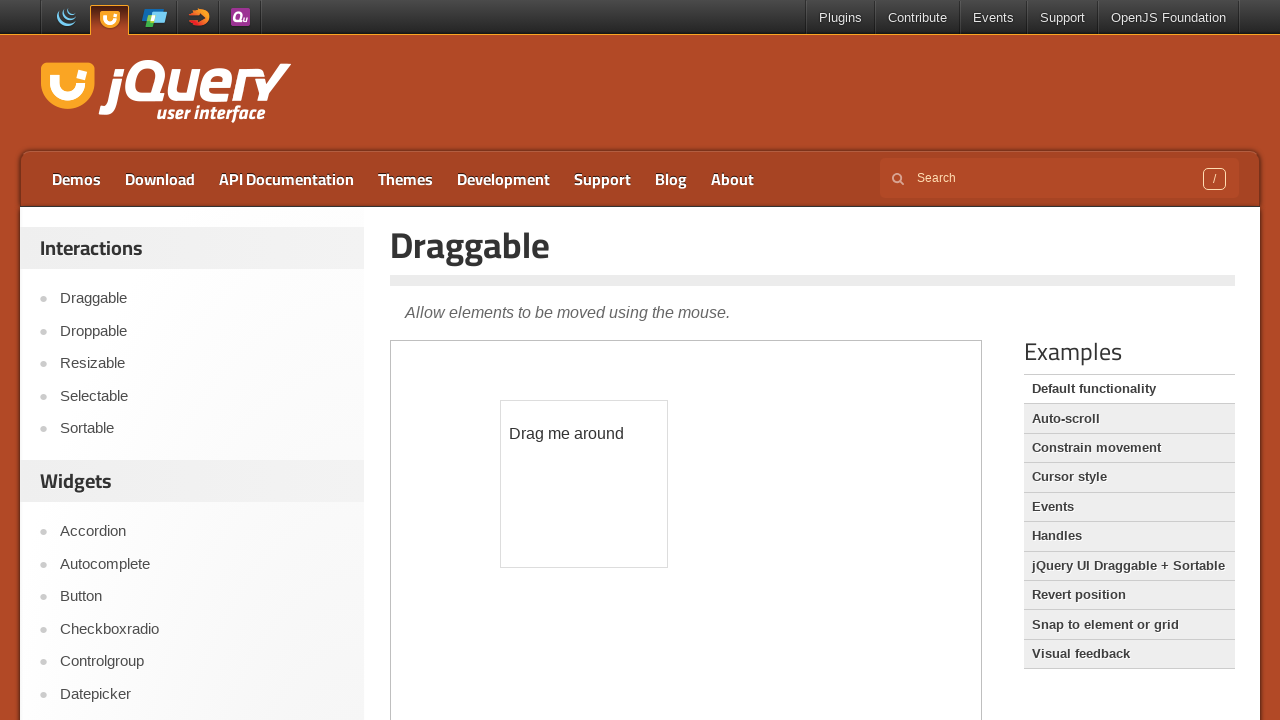

Retrieved updated bounding box of draggable element
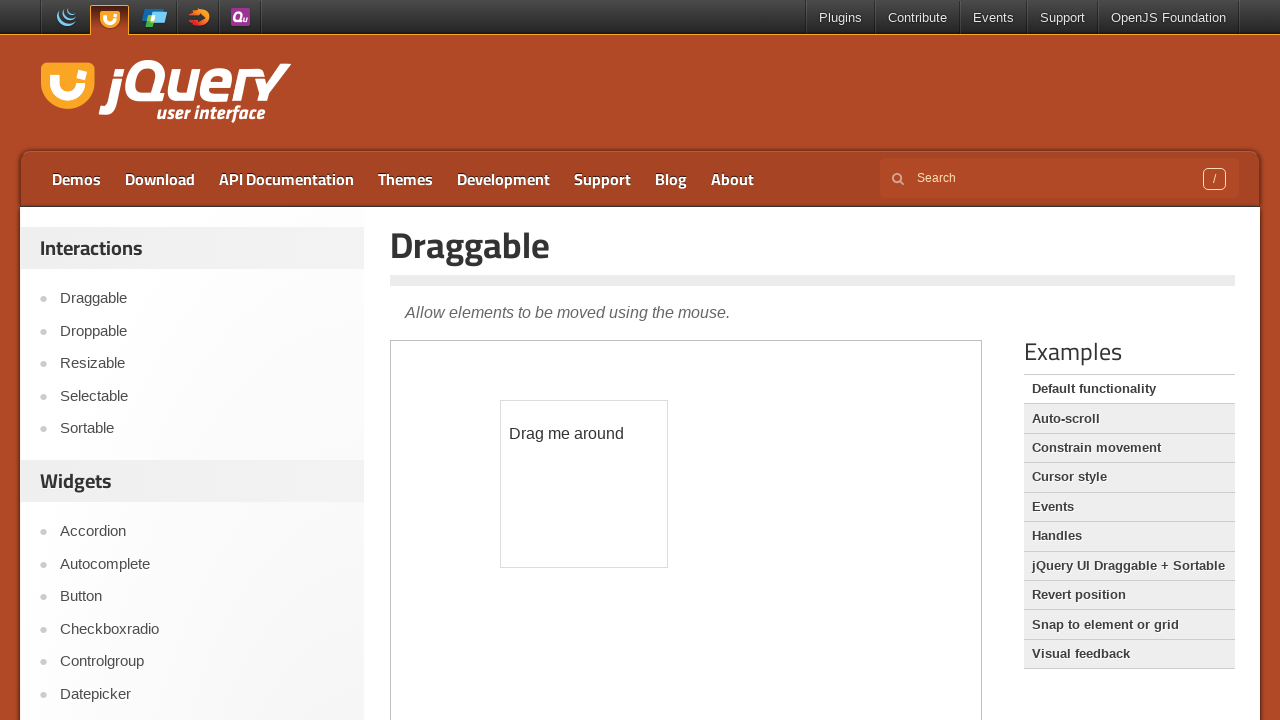

Moved mouse to center of draggable element for second drag
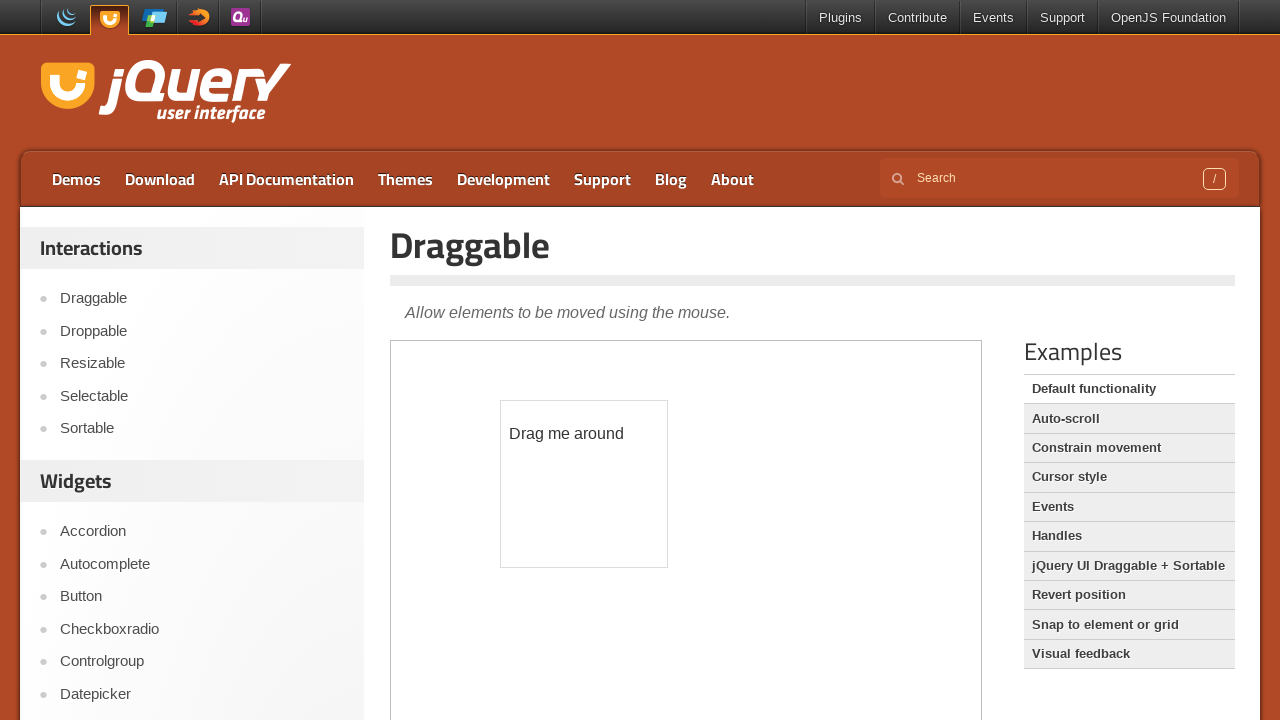

Pressed mouse button down to start second drag
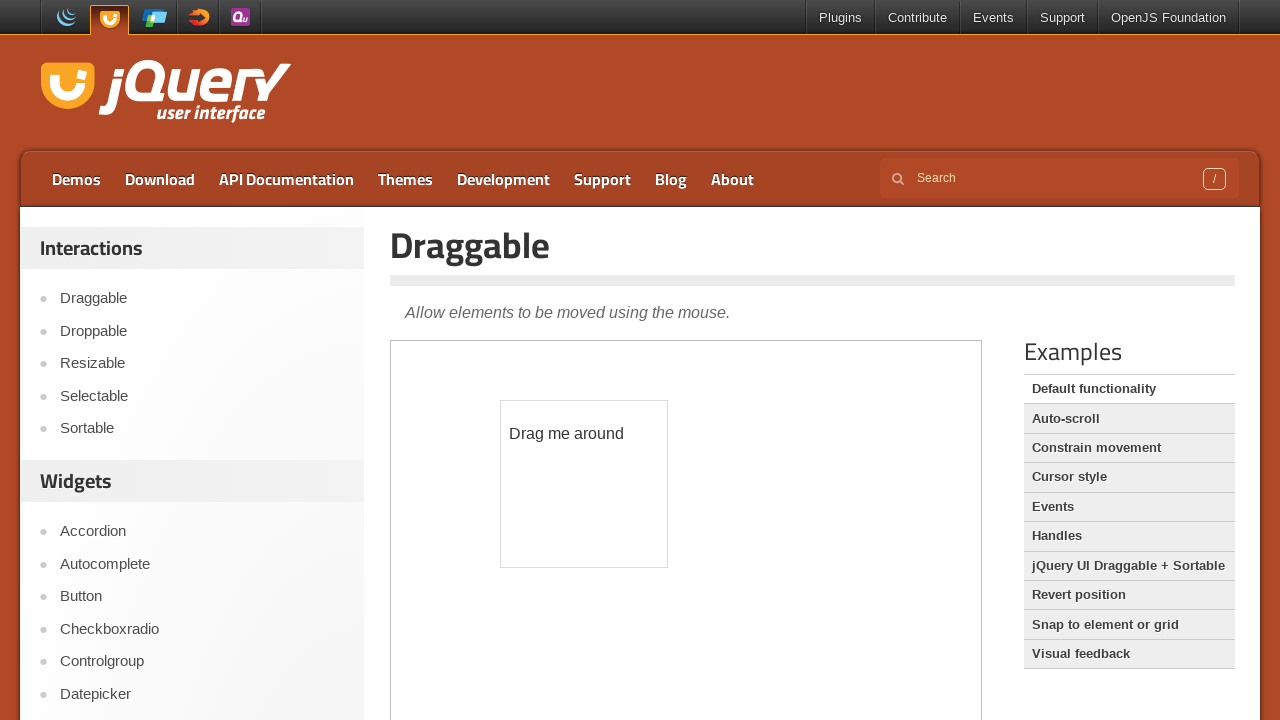

Dragged element another 100px right and 50px down
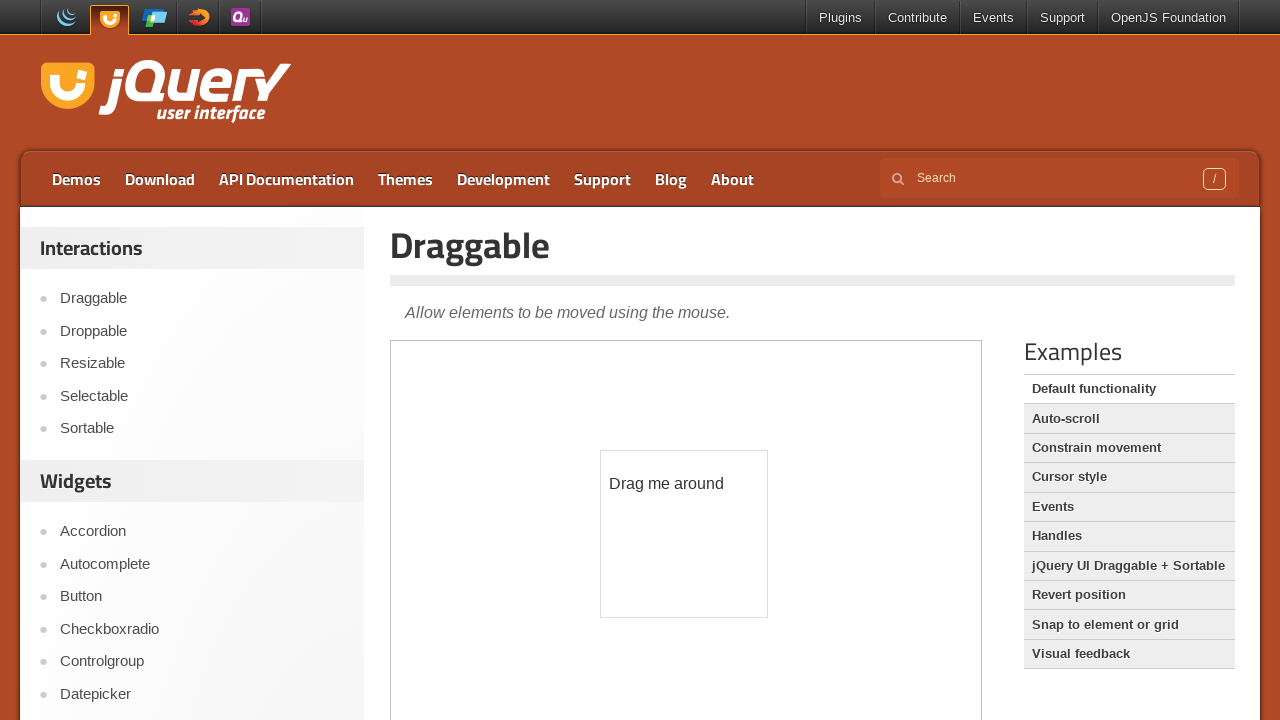

Released mouse button to complete second drag
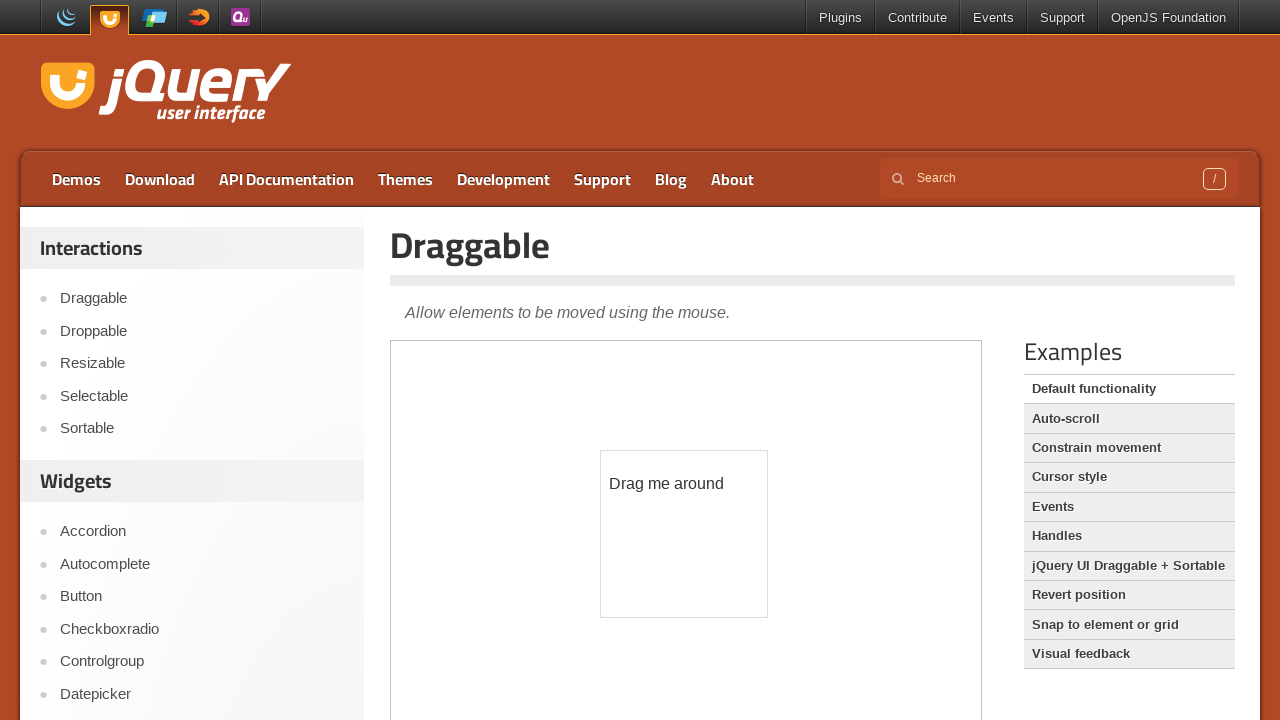

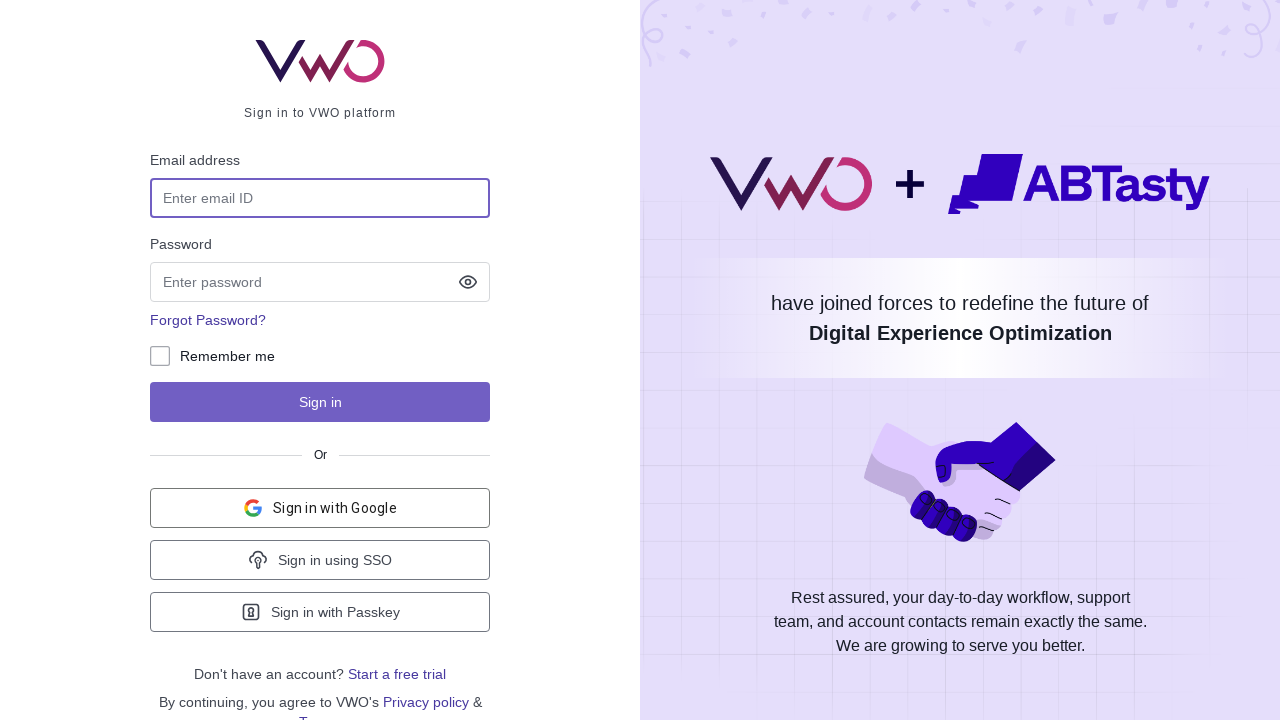